Tests the demoblaze e-commerce site by adding a Sony laptop and Dell laptop to cart, removing the Dell laptop from cart, and initiating the checkout process by clicking Place Order.

Starting URL: https://www.demoblaze.com/

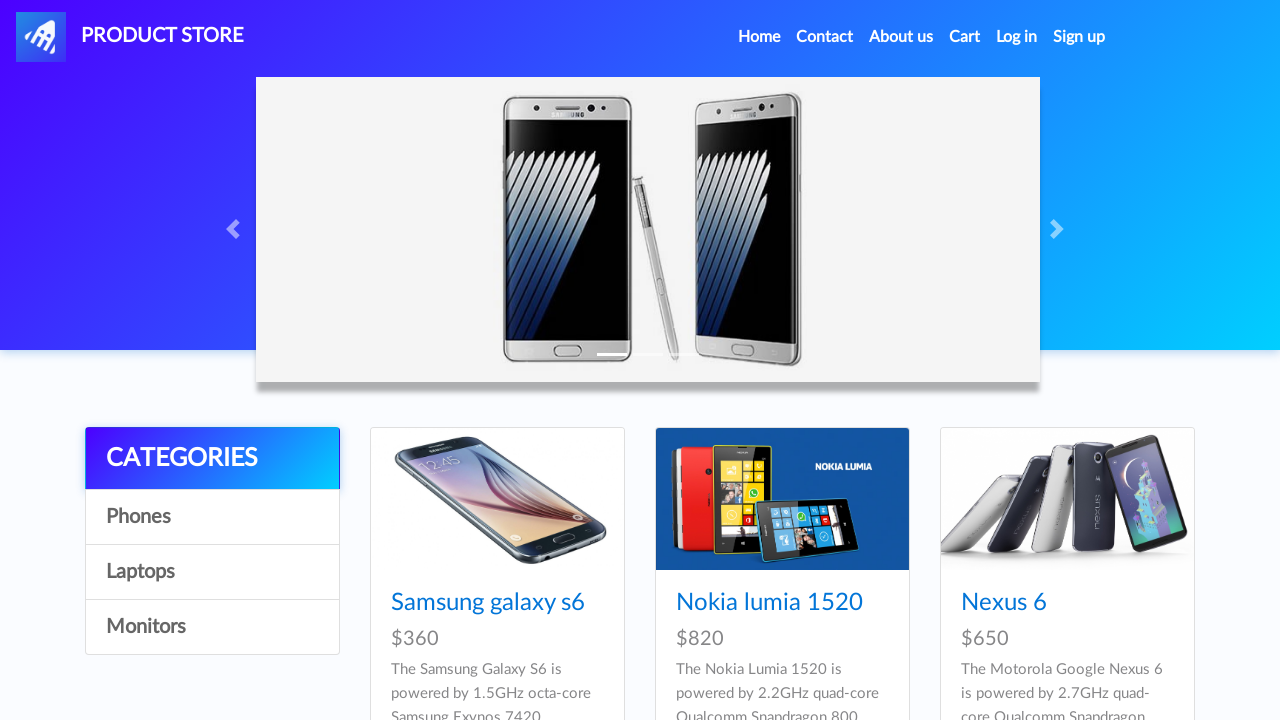

Clicked on Laptops category at (212, 572) on a:has-text('Laptops')
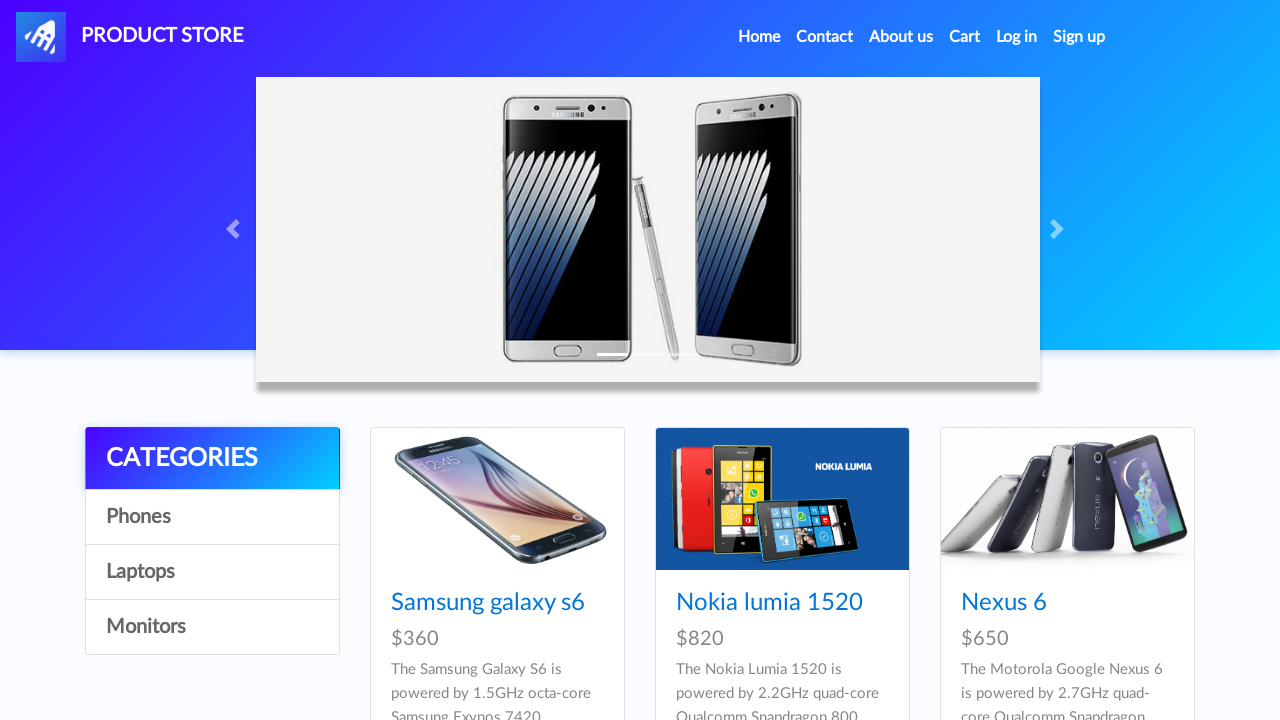

Waited for page to load
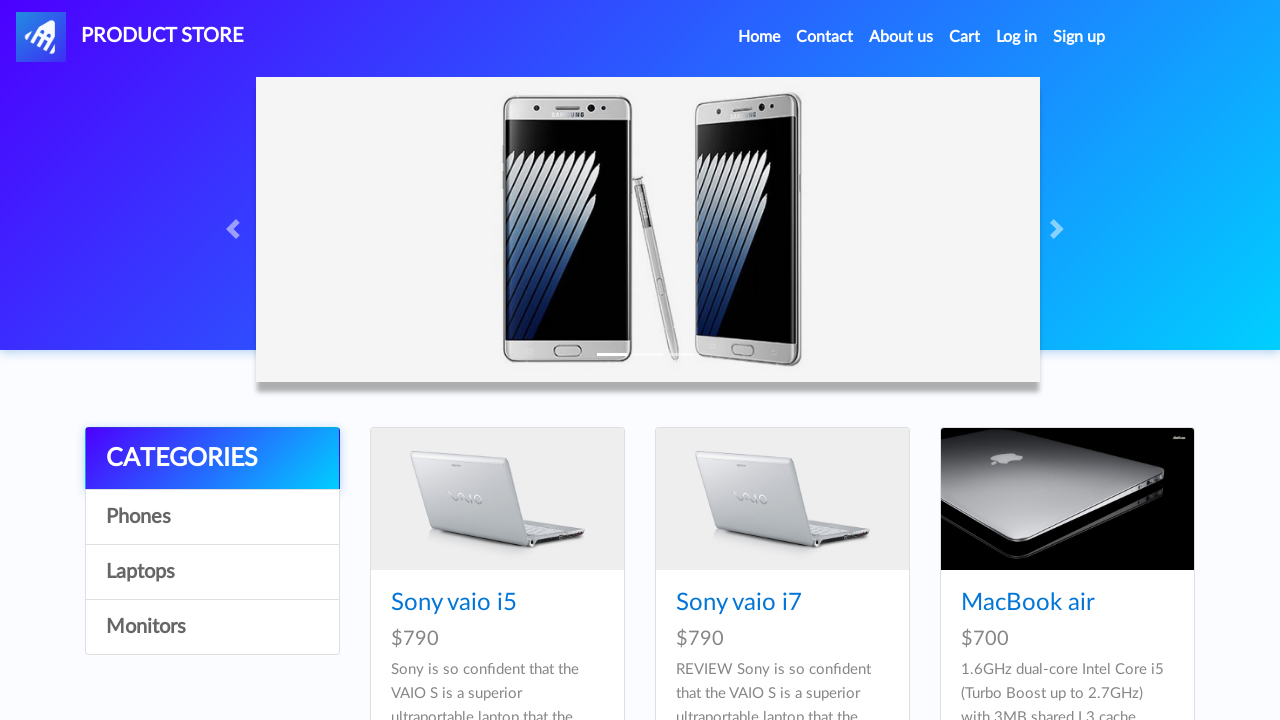

Clicked on Sony vaio i5 laptop at (454, 603) on a:has-text('Sony vaio i5')
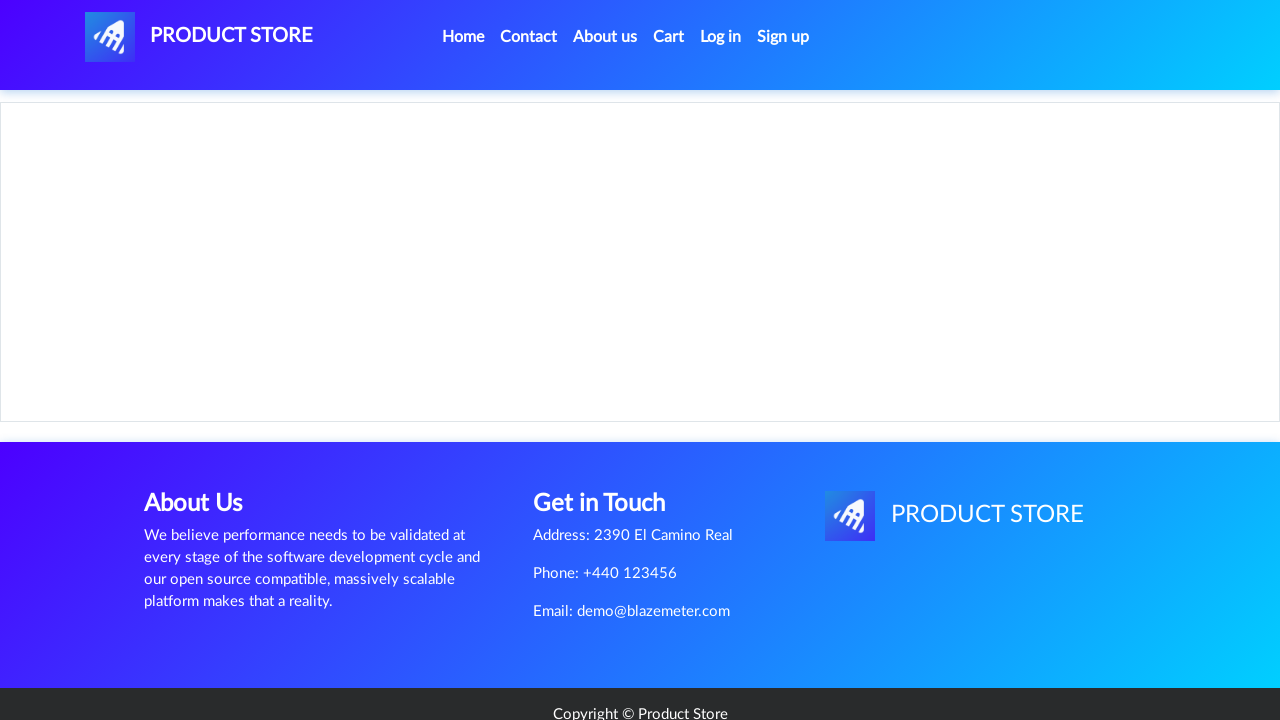

Add to cart button appeared for Sony laptop
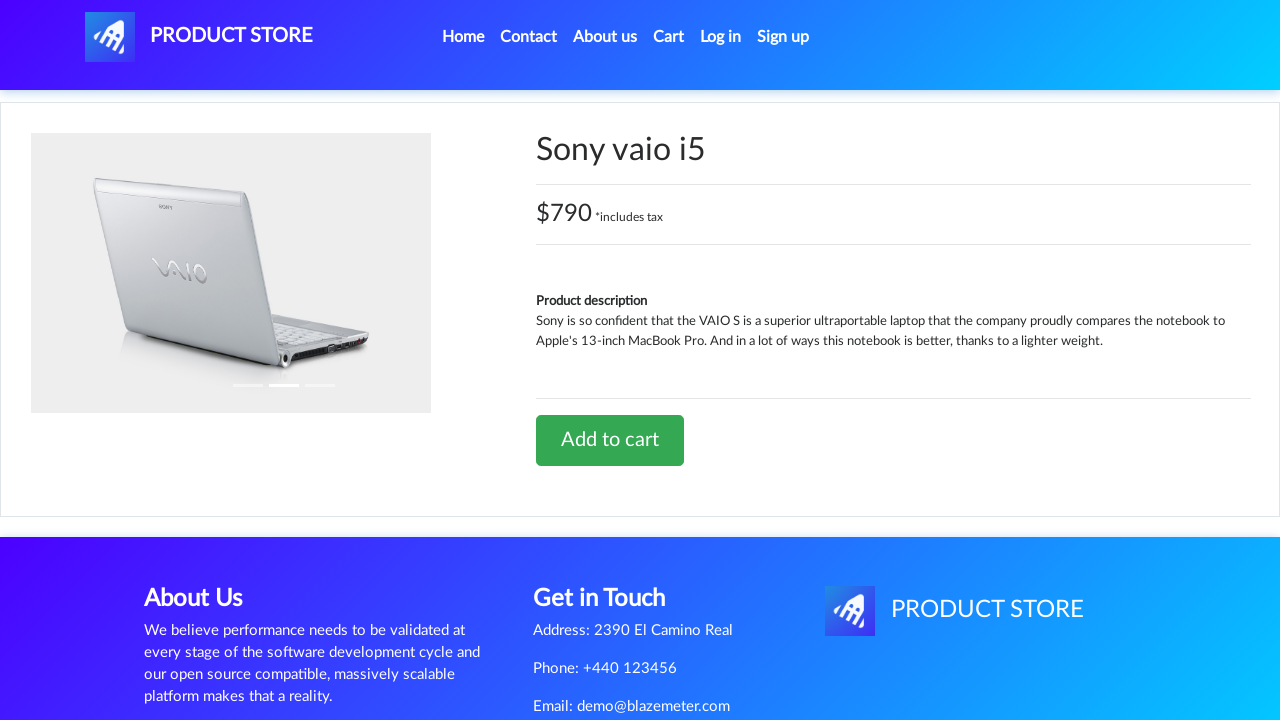

Clicked Add to cart button for Sony laptop at (610, 440) on a.btn-success:has-text('Add to cart')
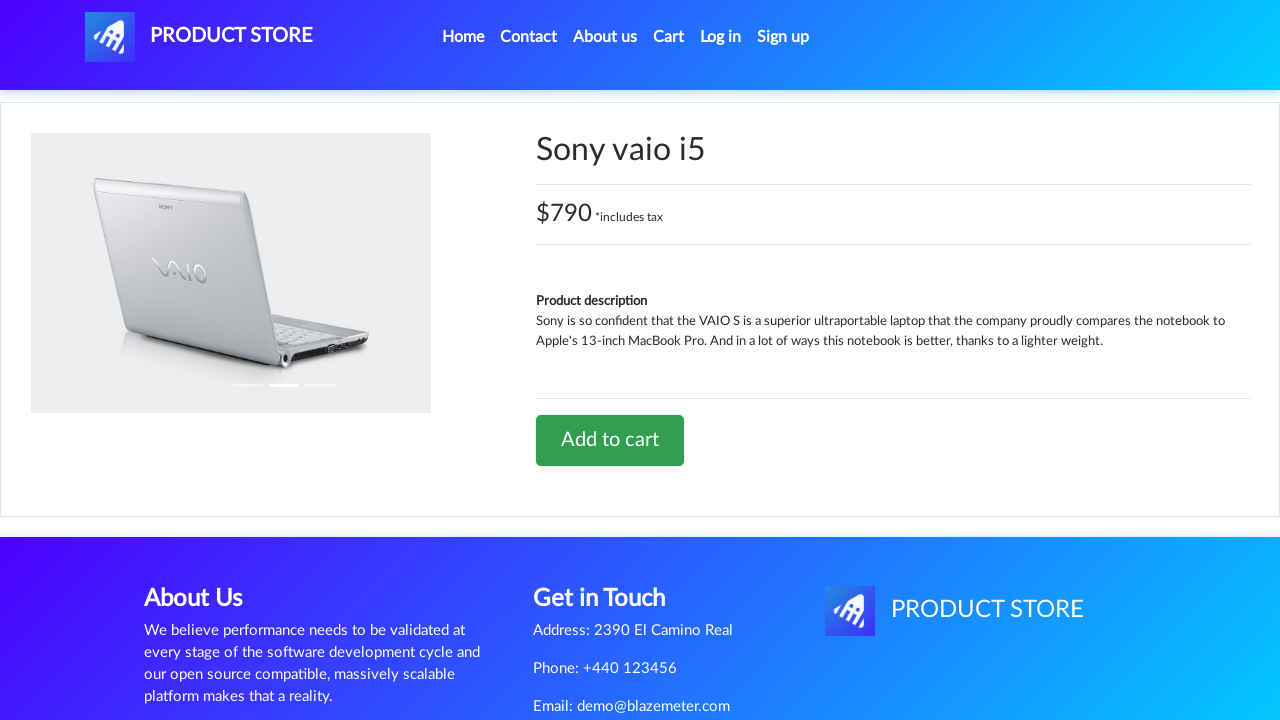

Waited for cart action to complete
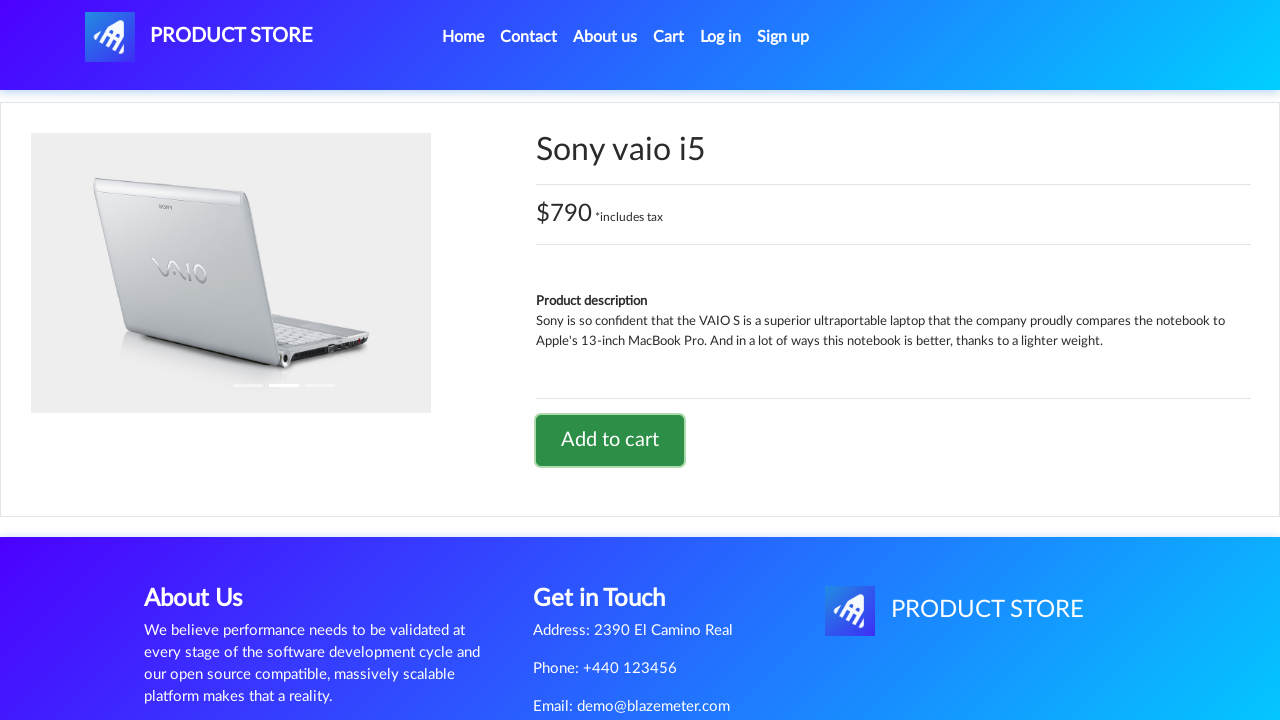

Set up alert handler to accept dialogs
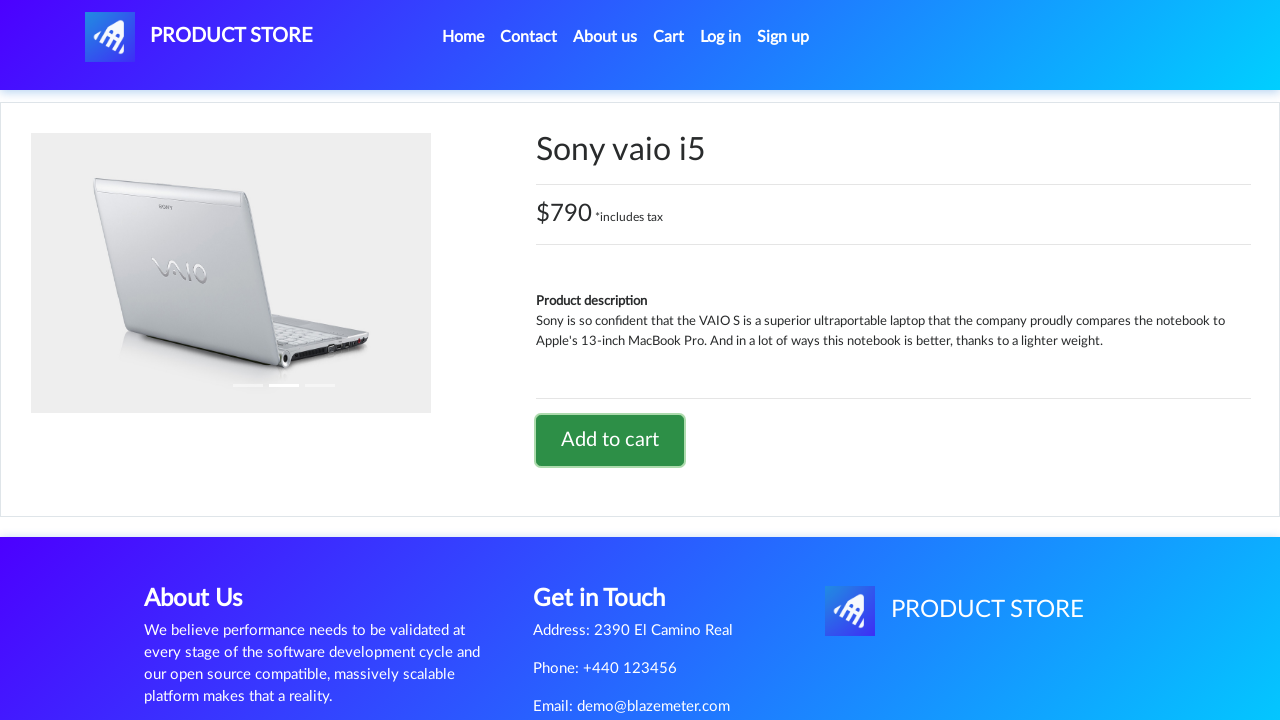

Waited for alert to be dismissed
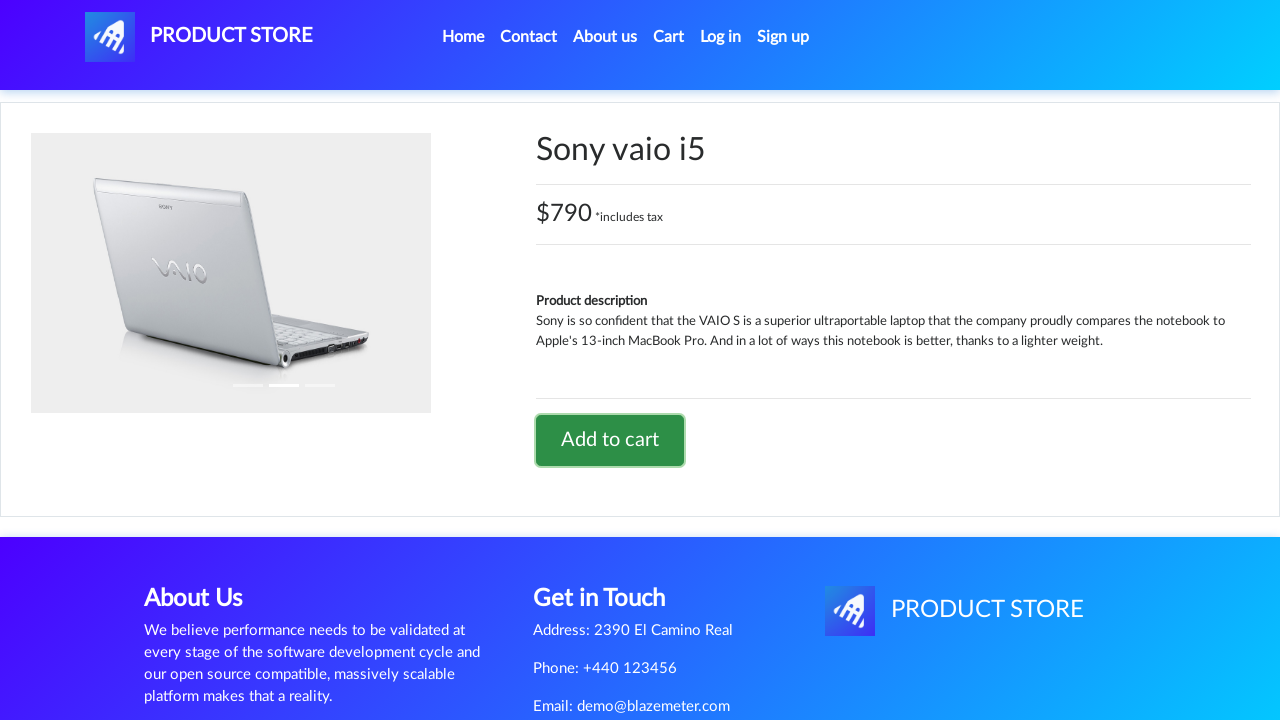

Navigated back to home page
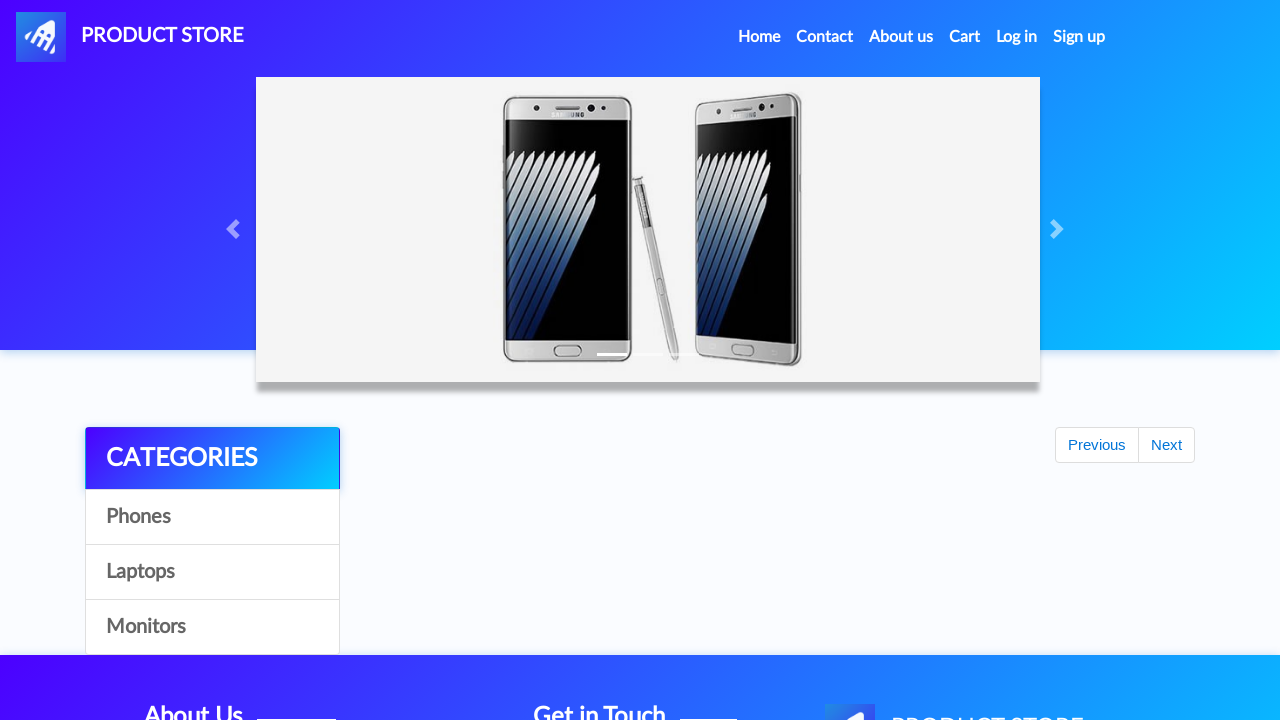

Waited for home page to load
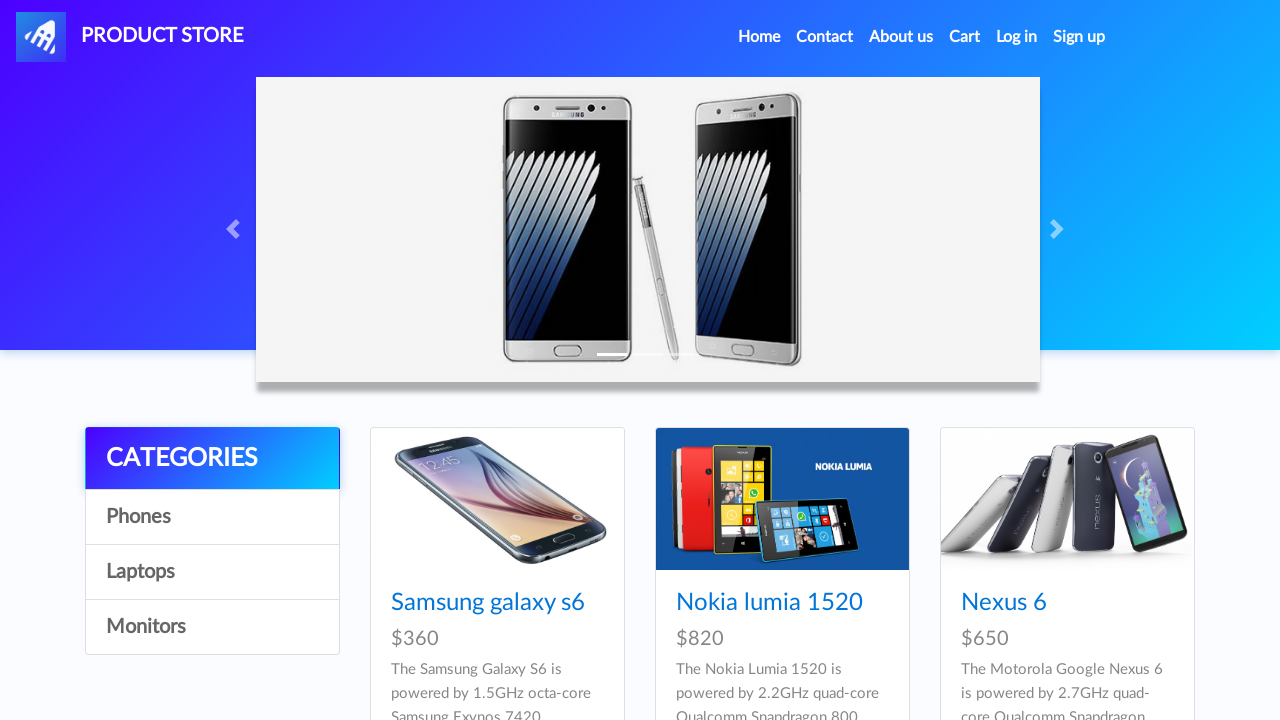

Clicked on Laptops category again at (212, 572) on a:has-text('Laptops')
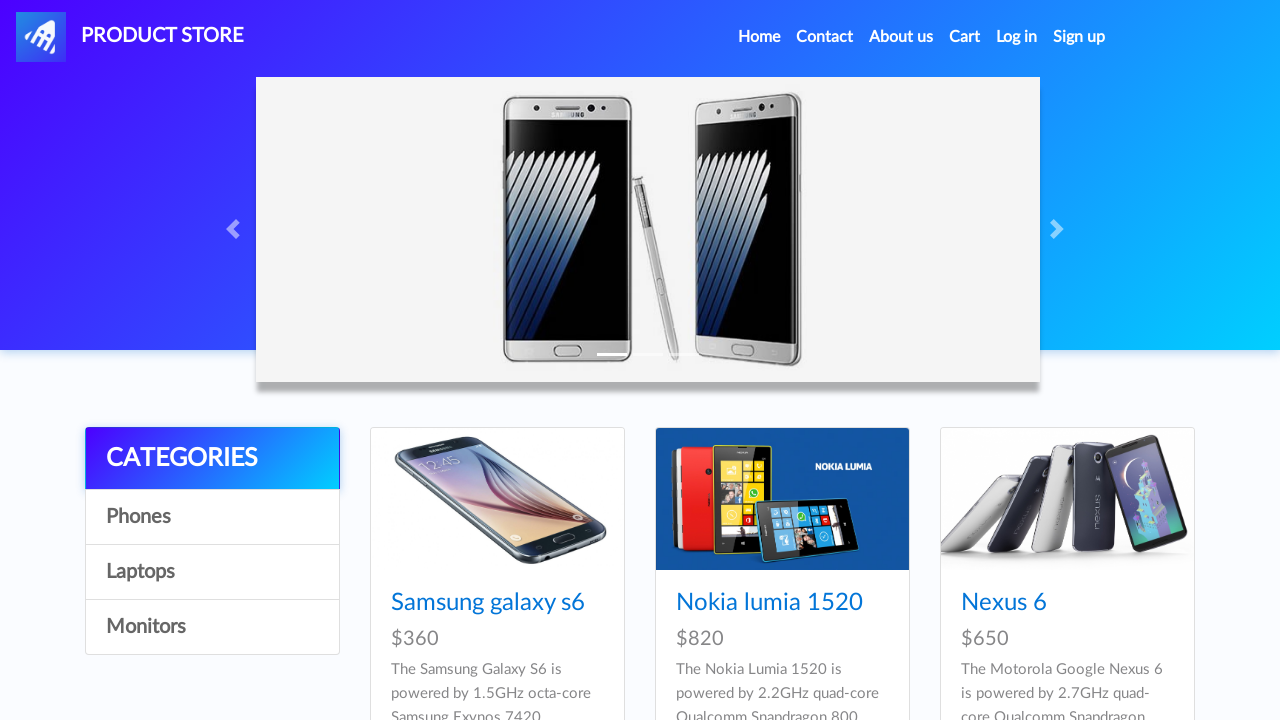

Waited for Laptops page to load
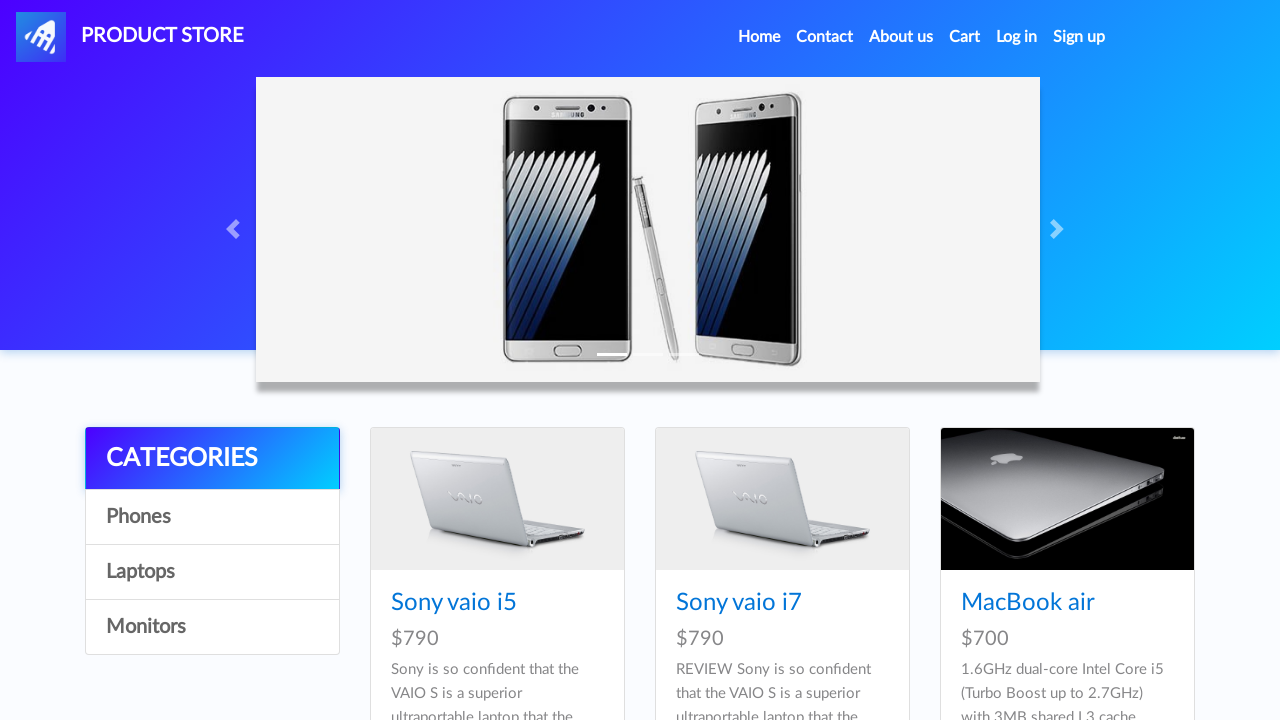

Clicked on Dell i7 8gb laptop at (448, 361) on a:has-text('Dell i7 8gb')
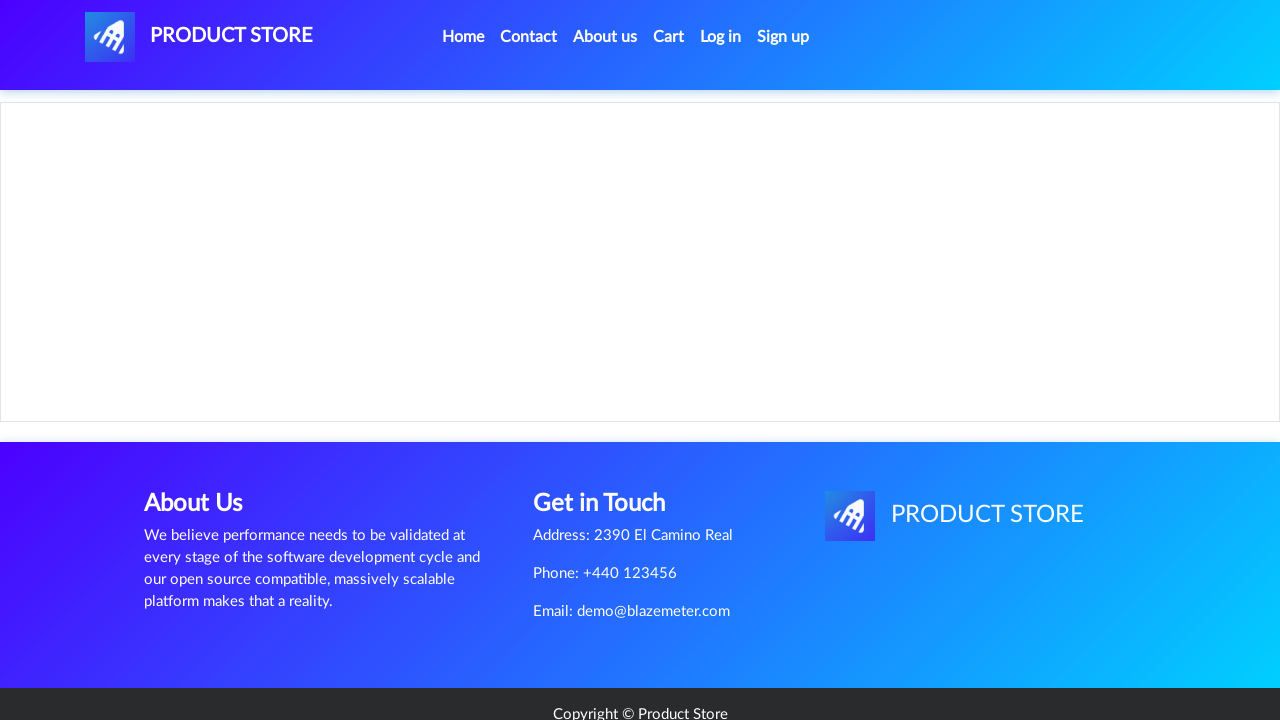

Add to cart button appeared for Dell laptop
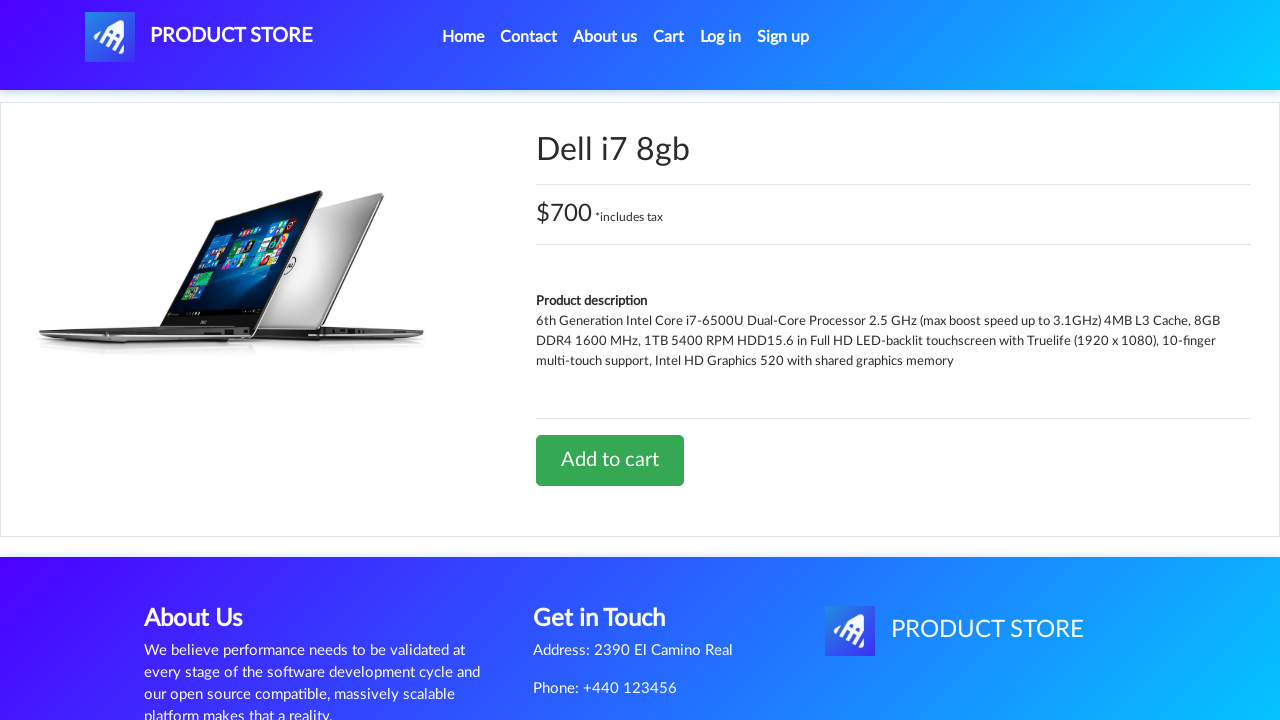

Clicked Add to cart button for Dell laptop at (610, 460) on a.btn-success:has-text('Add to cart')
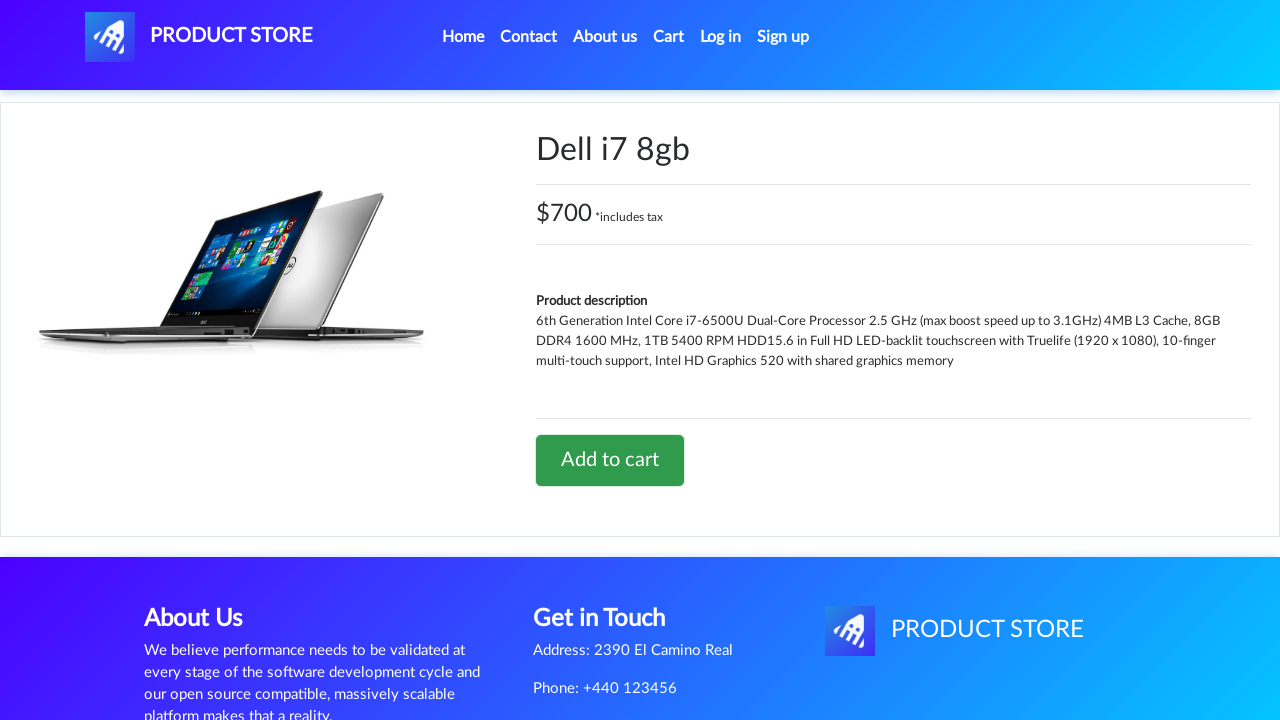

Waited for cart action to complete
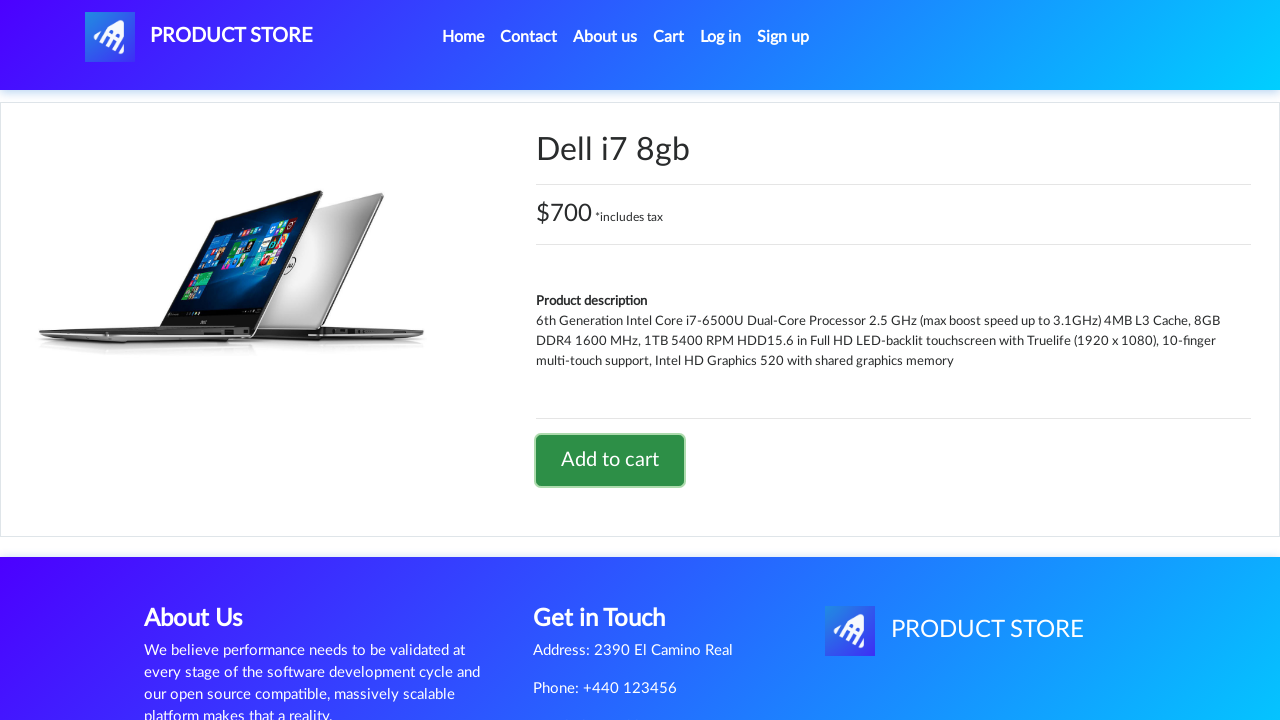

Waited for alert dialog to appear
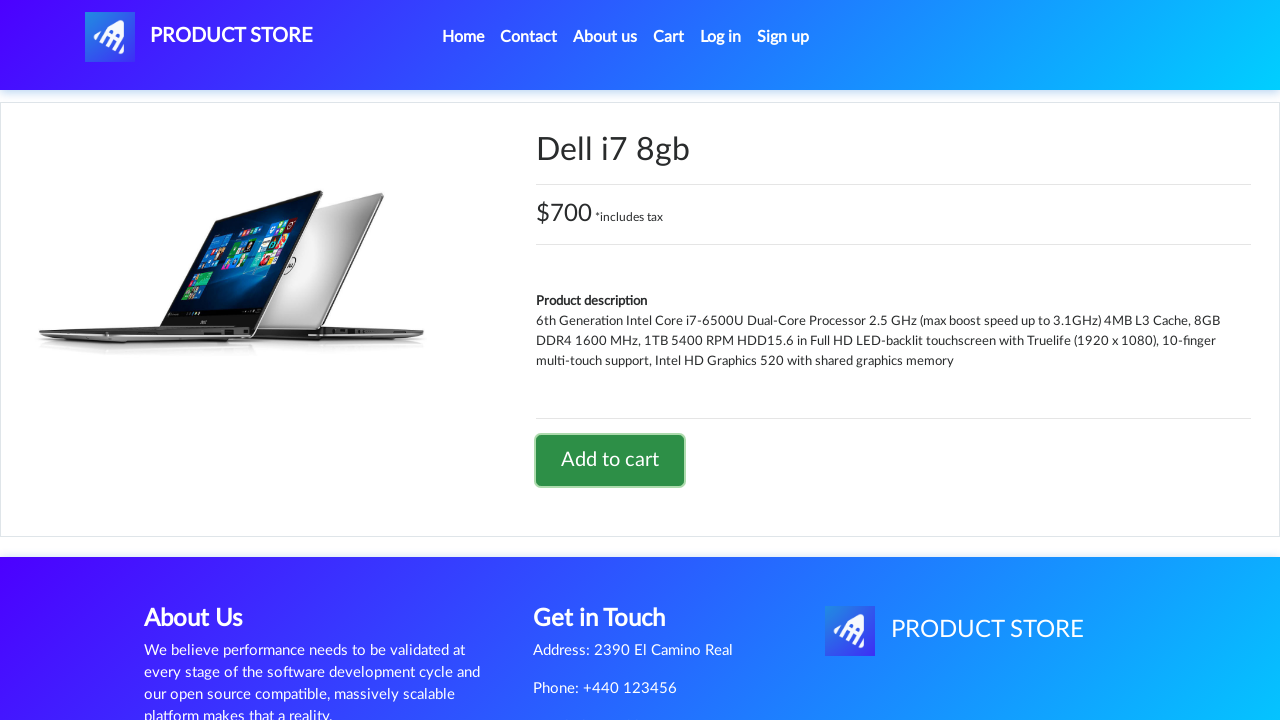

Clicked on Cart link at (669, 37) on #cartur
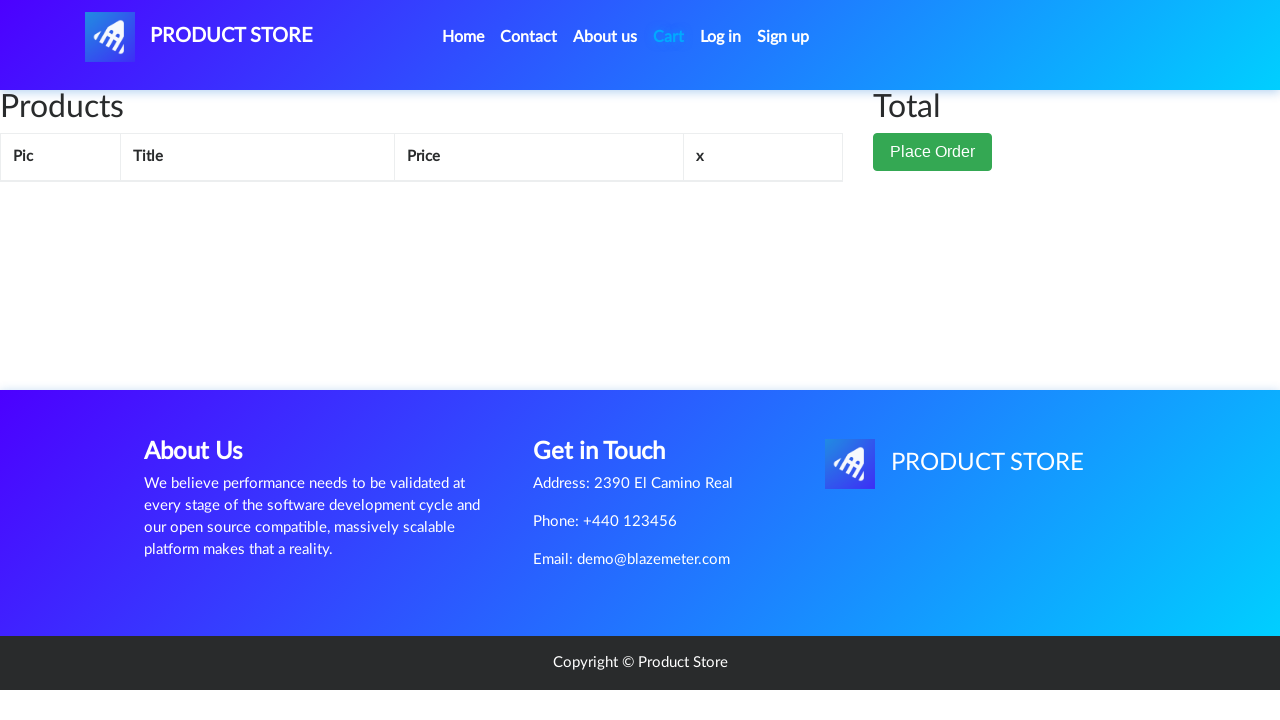

Waited for cart page to load with both laptops
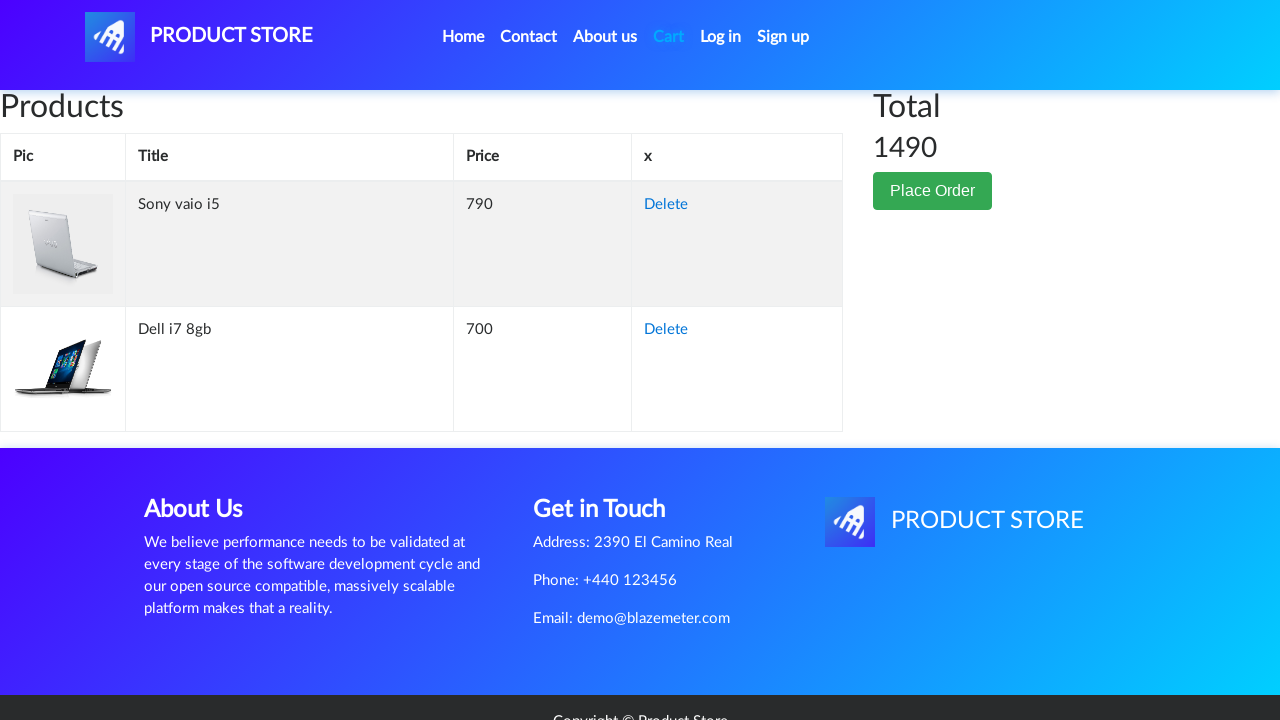

Clicked Delete button for Dell i7 8gb laptop at (666, 330) on tr:has-text('Dell i7 8gb') a:has-text('Delete')
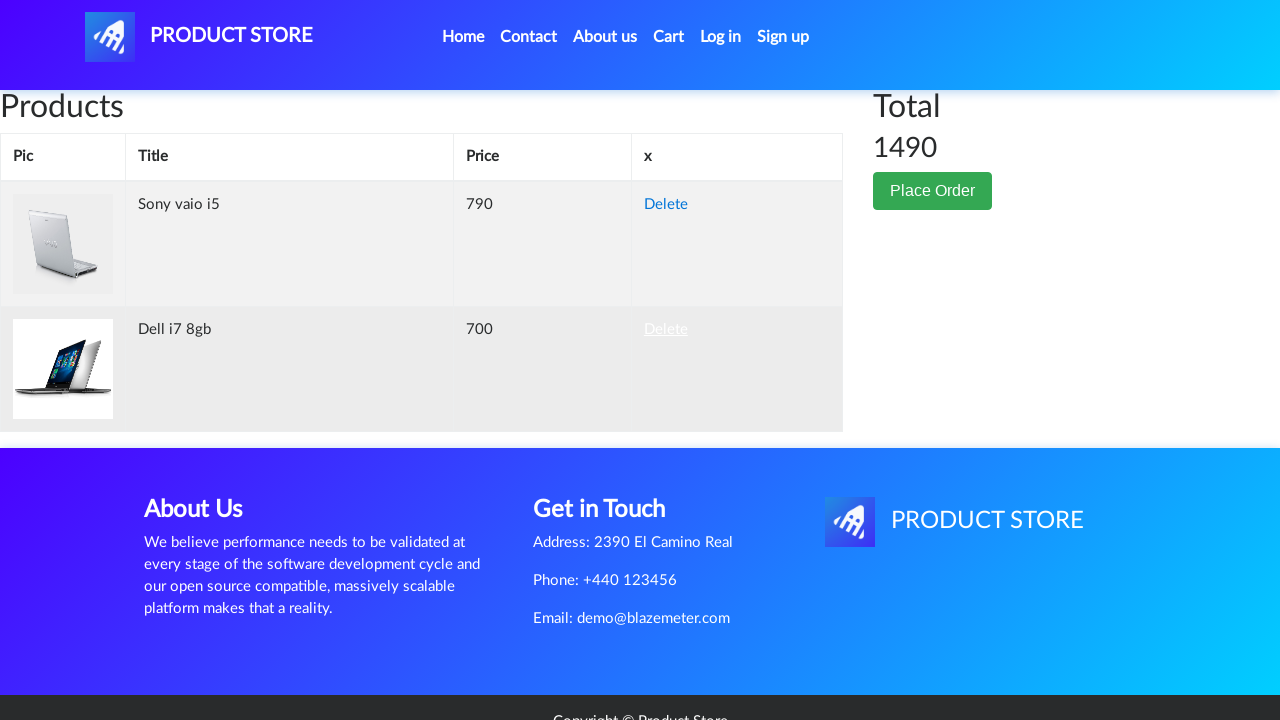

Waited for Dell laptop to be removed from cart
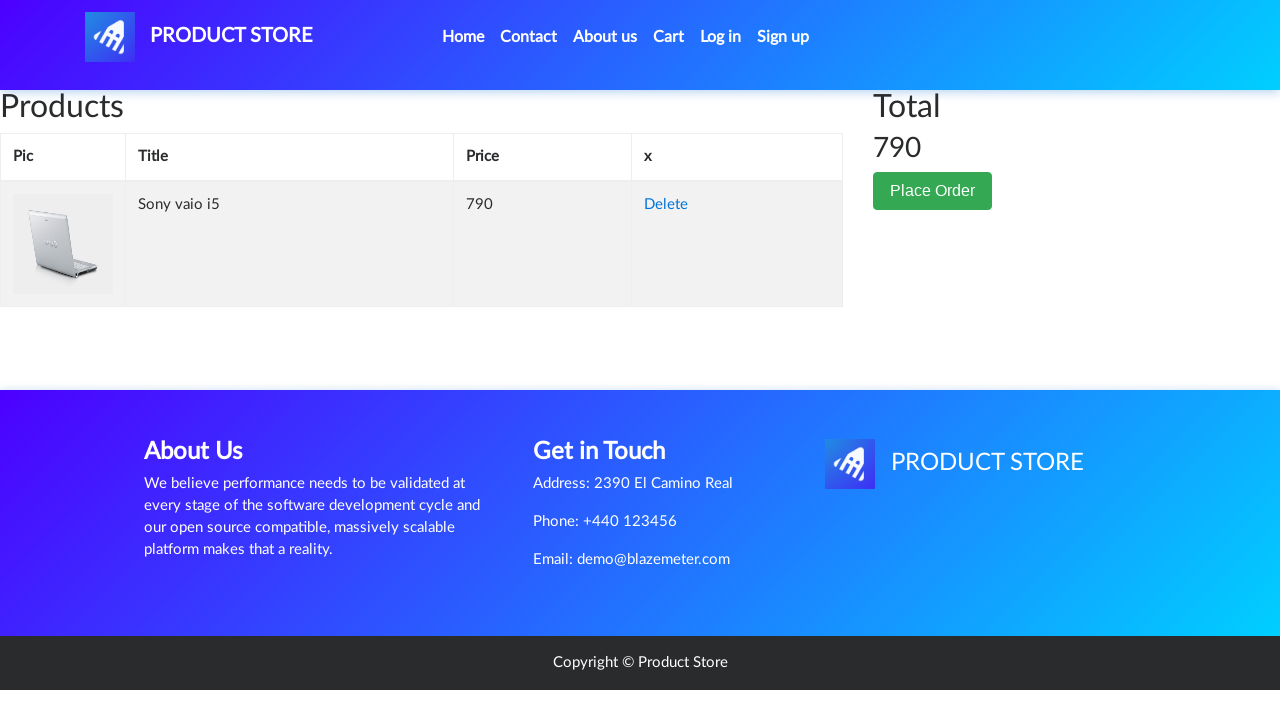

Clicked Place Order button to initiate checkout at (933, 191) on button:has-text('Place Order')
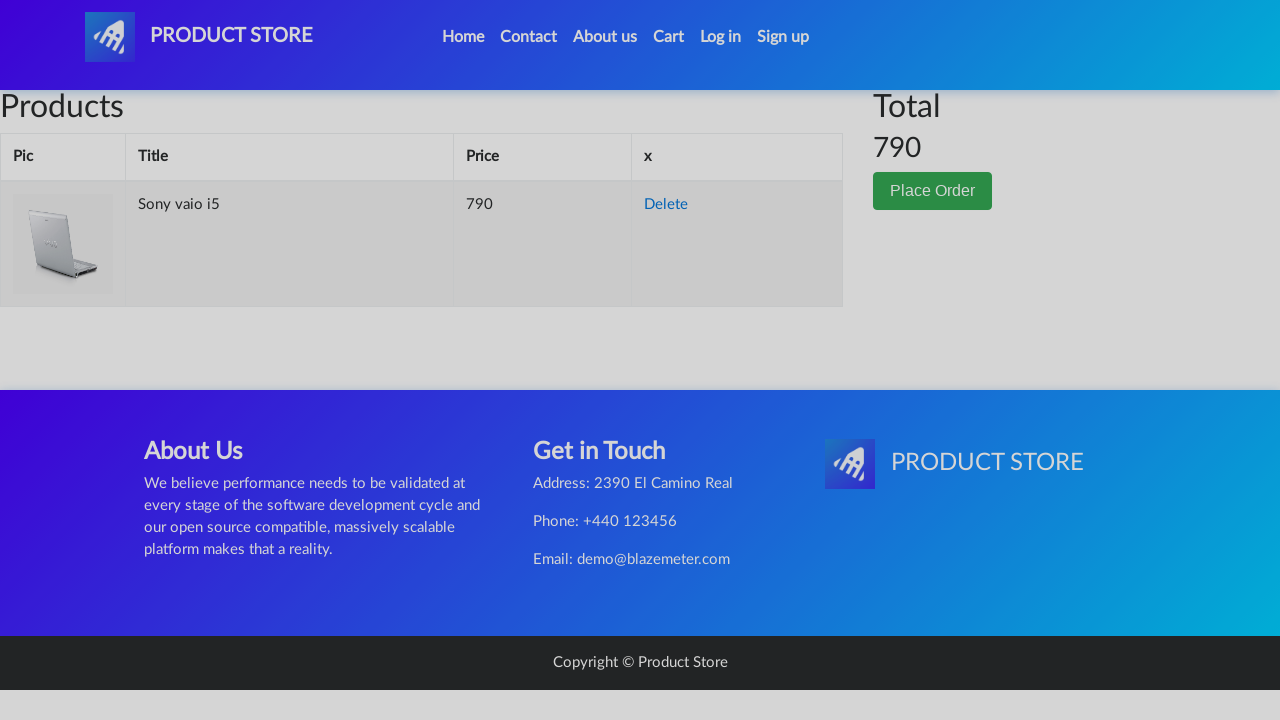

Waited for checkout process to begin
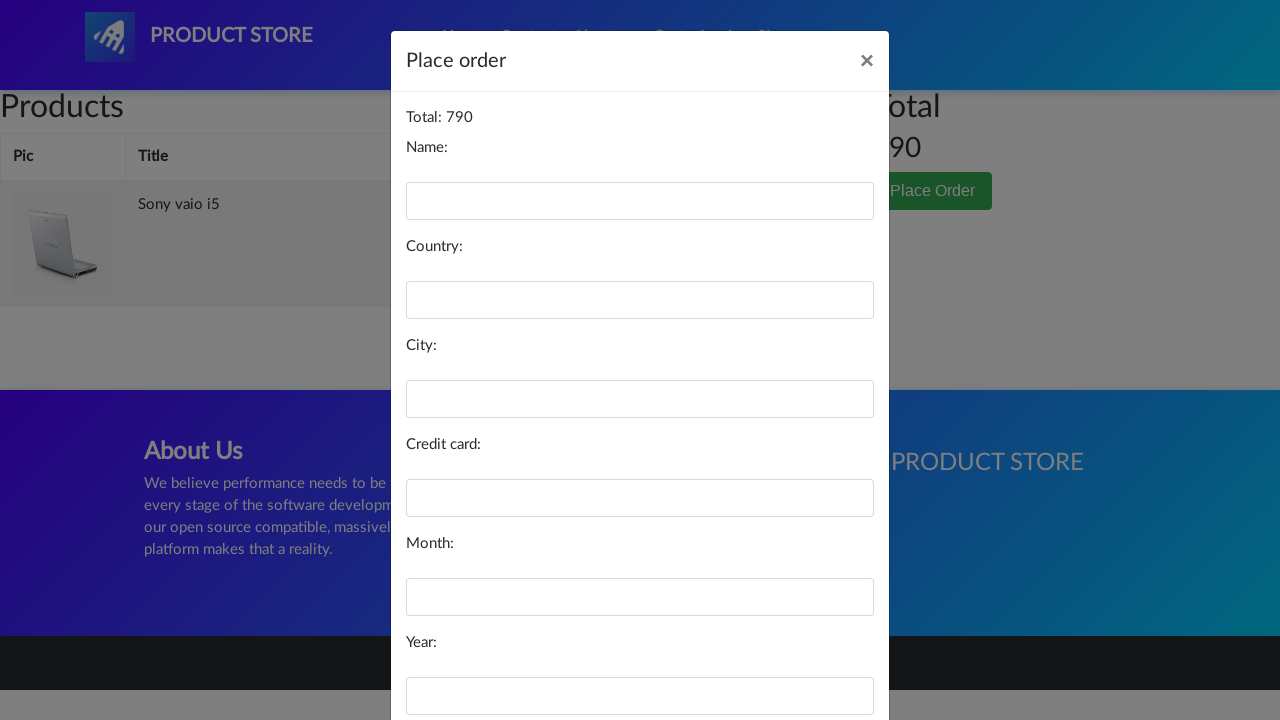

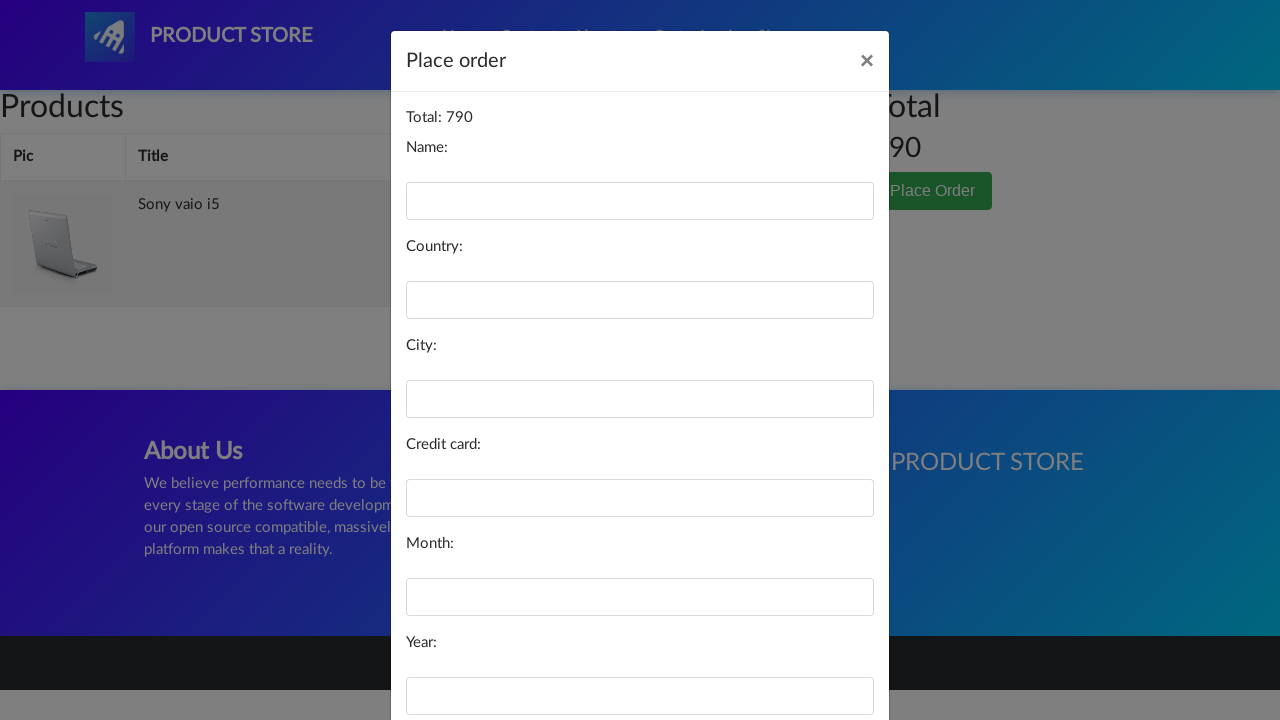